Navigates to a Mars news page and verifies that news content elements are present and loaded

Starting URL: https://data-class-mars.s3.amazonaws.com/Mars/index.html

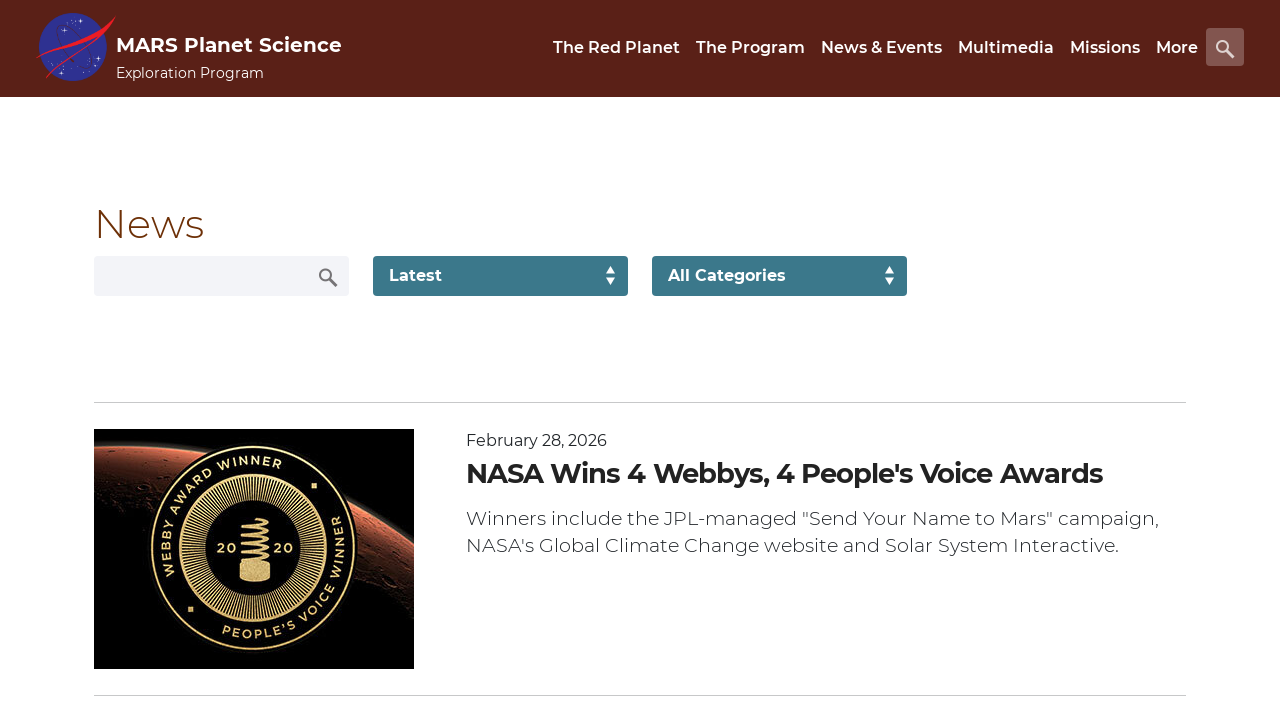

Navigated to Mars news page
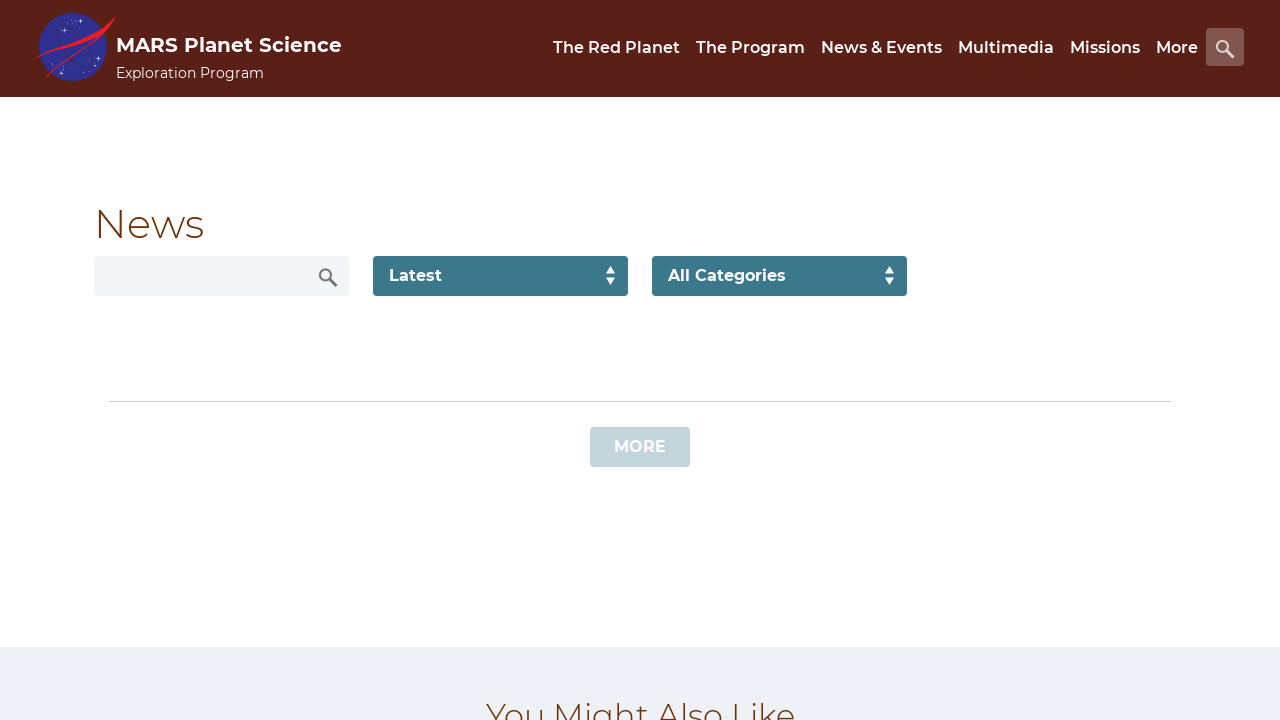

News list text elements loaded
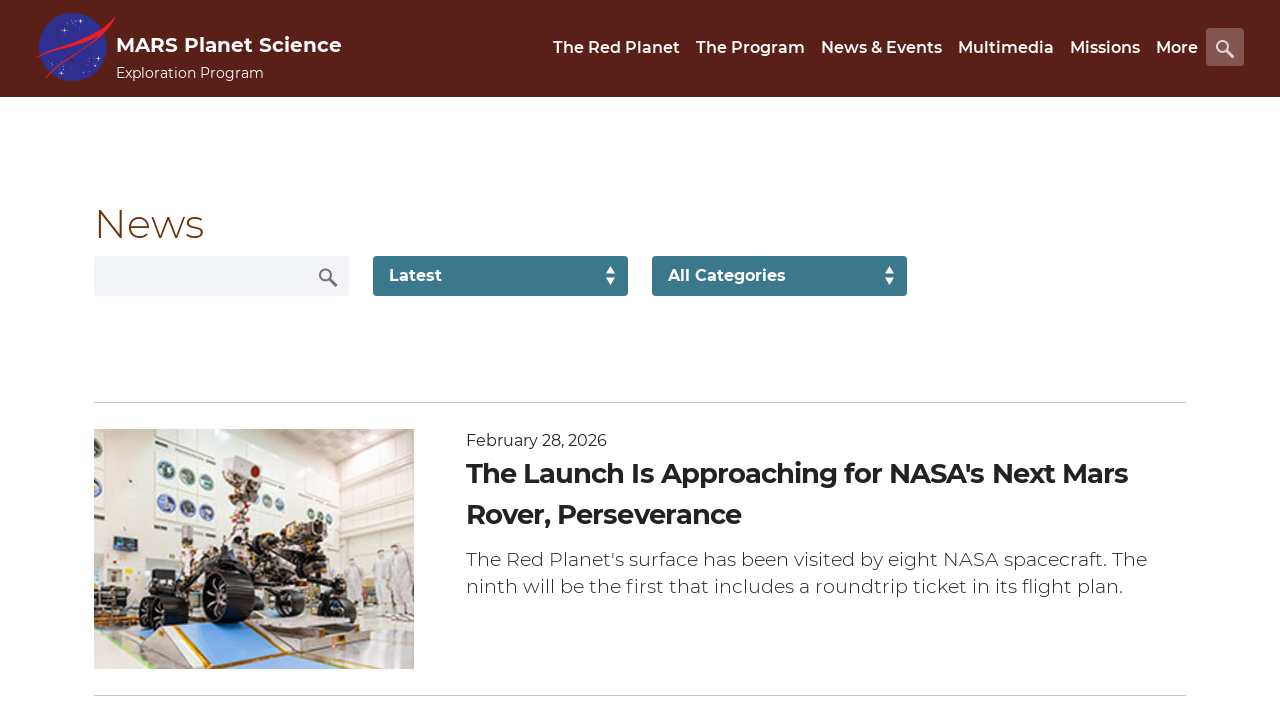

News title element is present
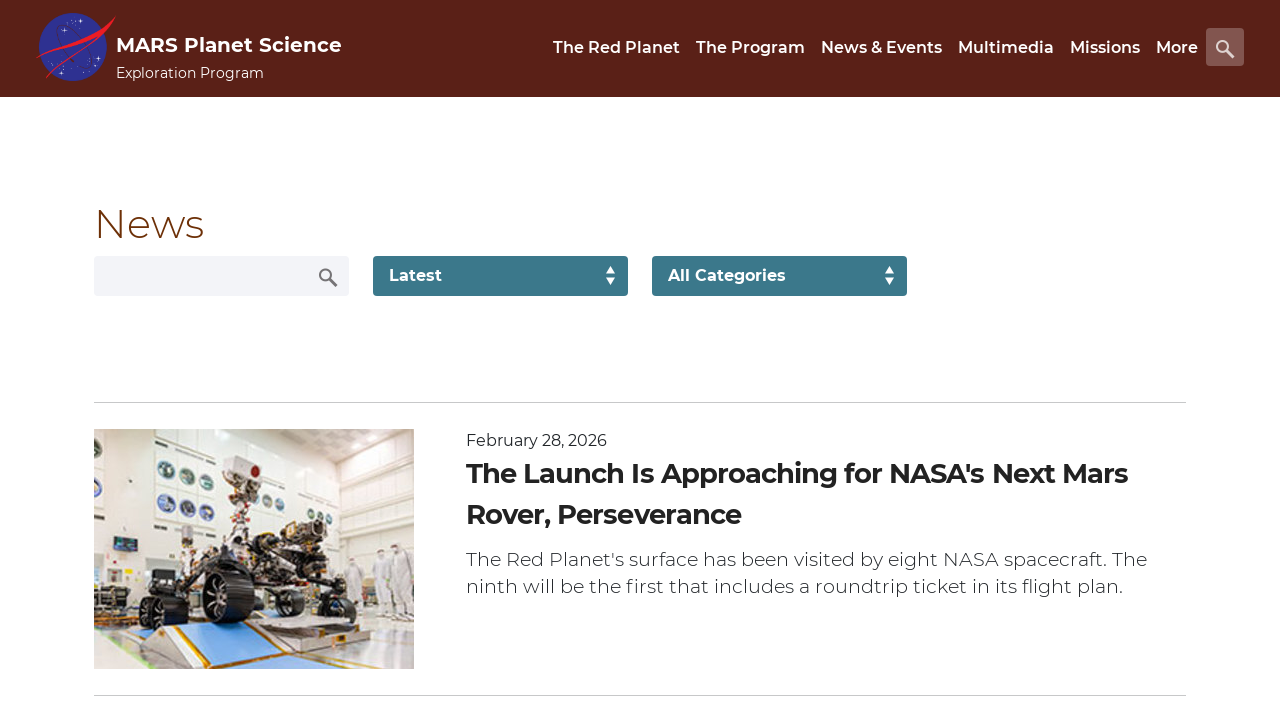

Article teaser body element is present
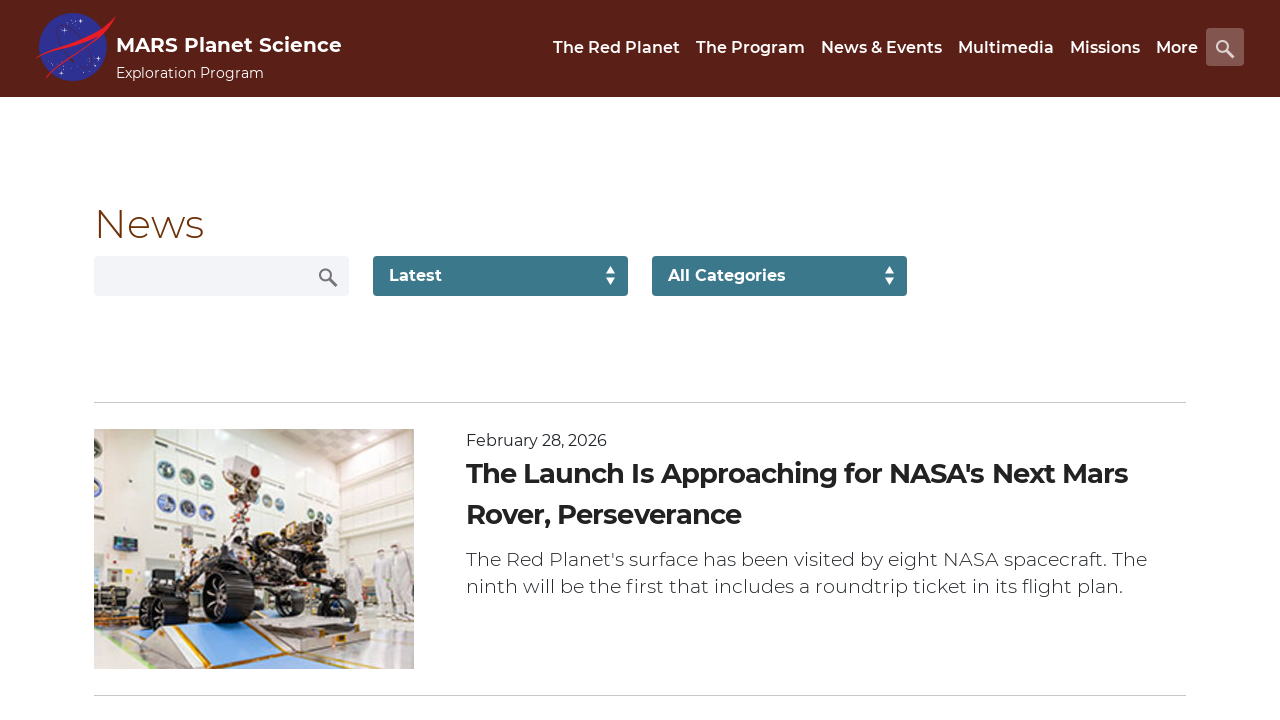

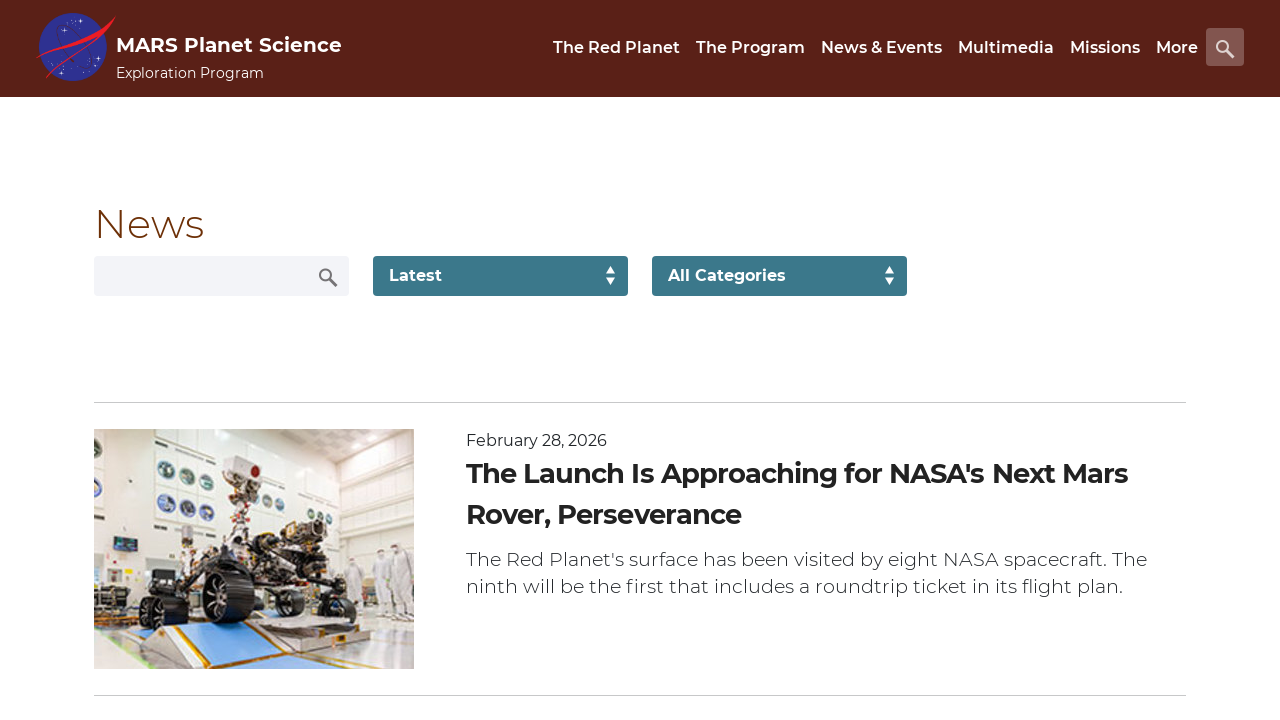